Tests key press detection by sending various keys to an input field and verifying the detected key is displayed

Starting URL: https://the-internet.herokuapp.com/key_presses

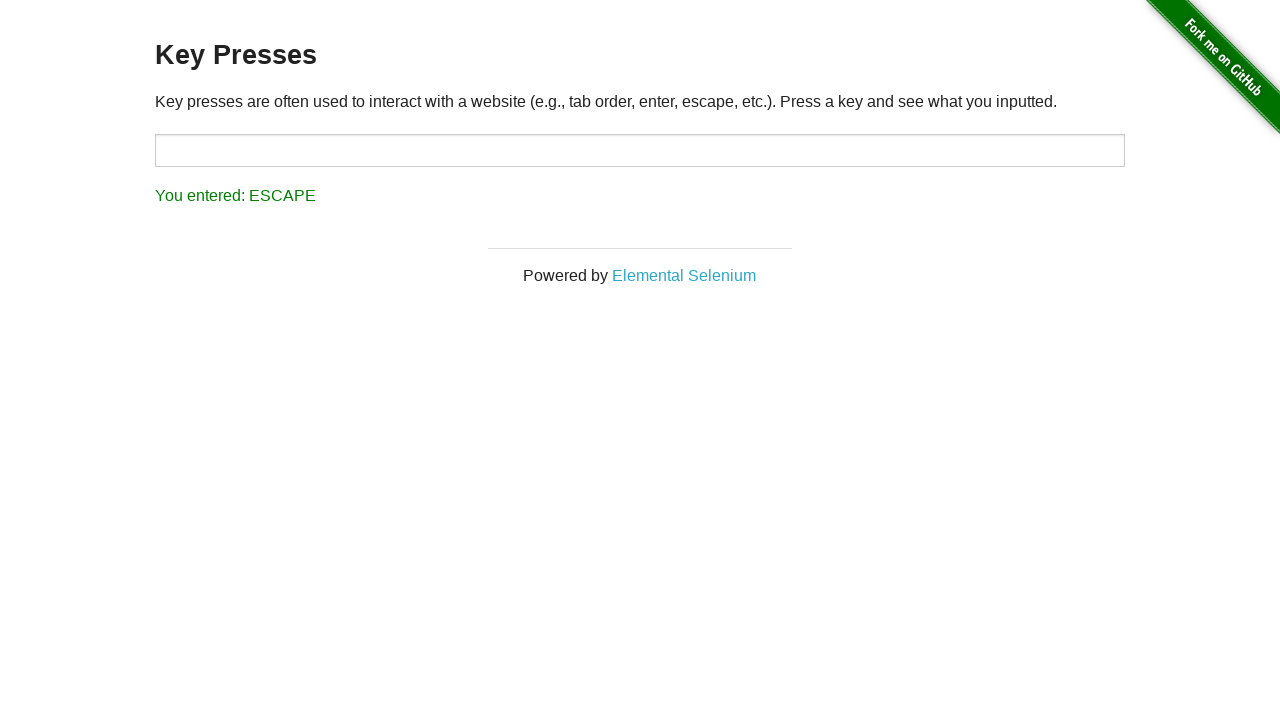

Pressed 'z' key on target input field on #target
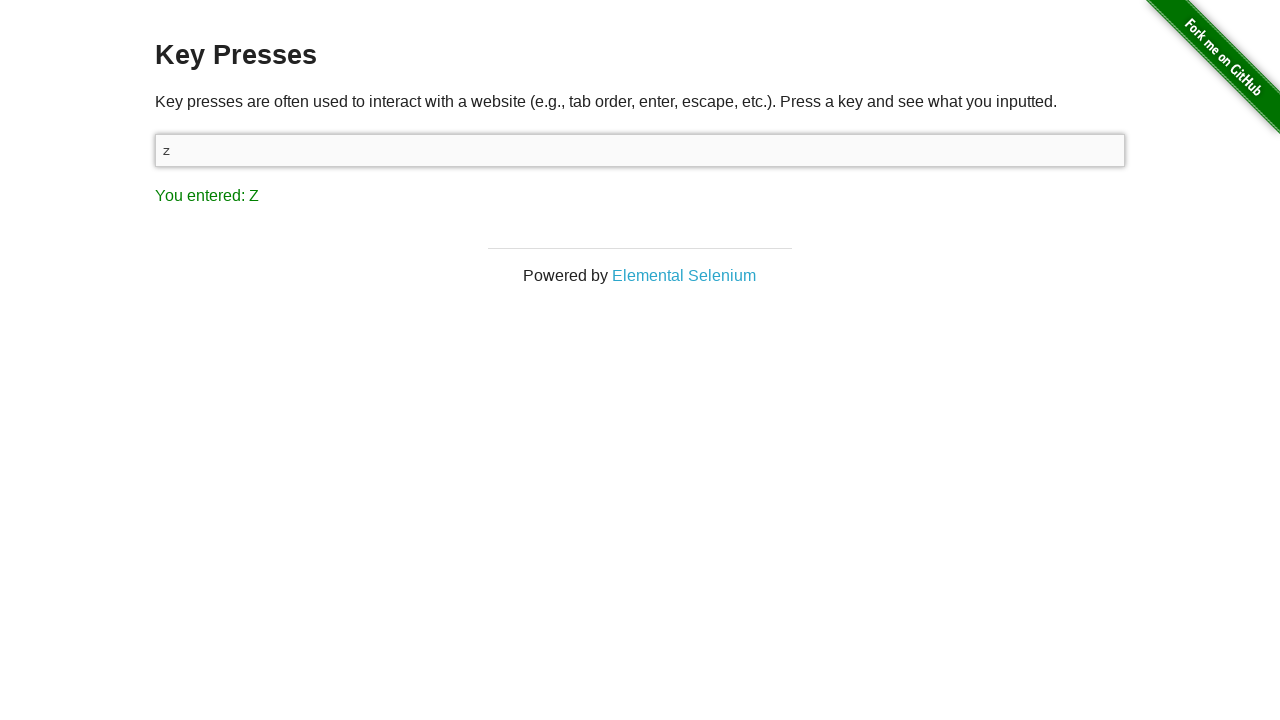

Pressed '7' key on target input field on #target
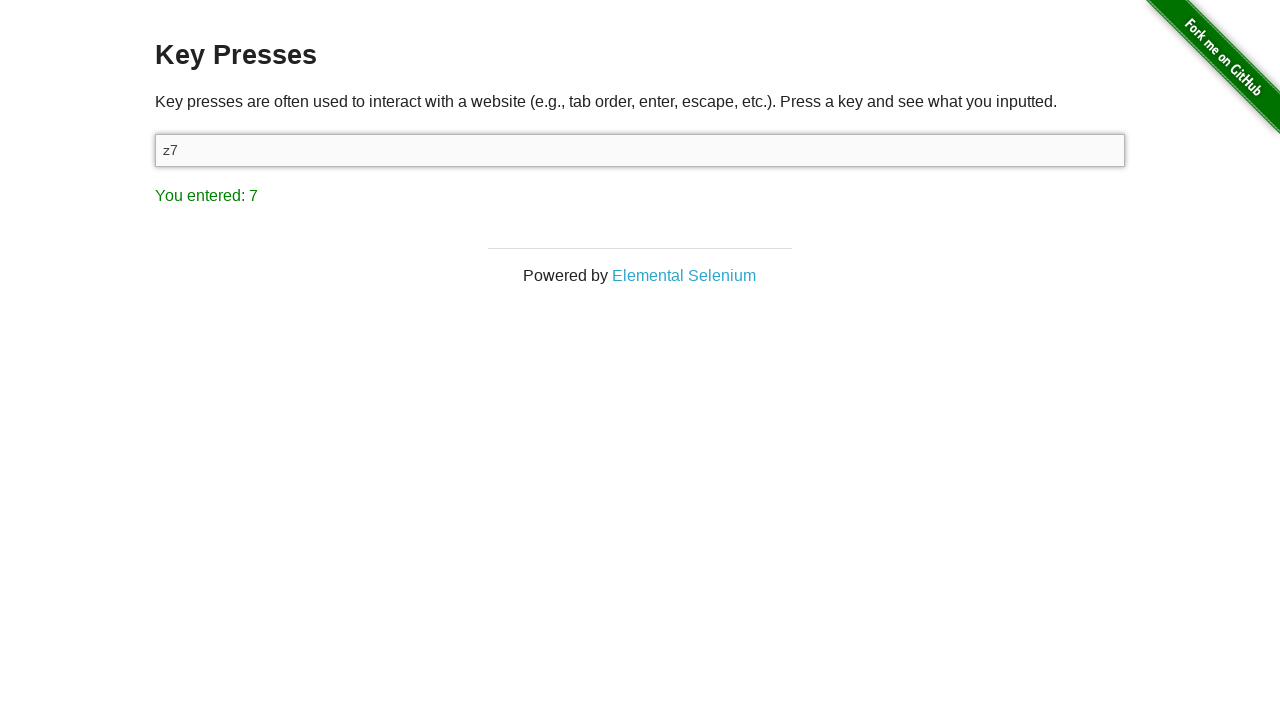

Pressed 'Control' key on target input field on #target
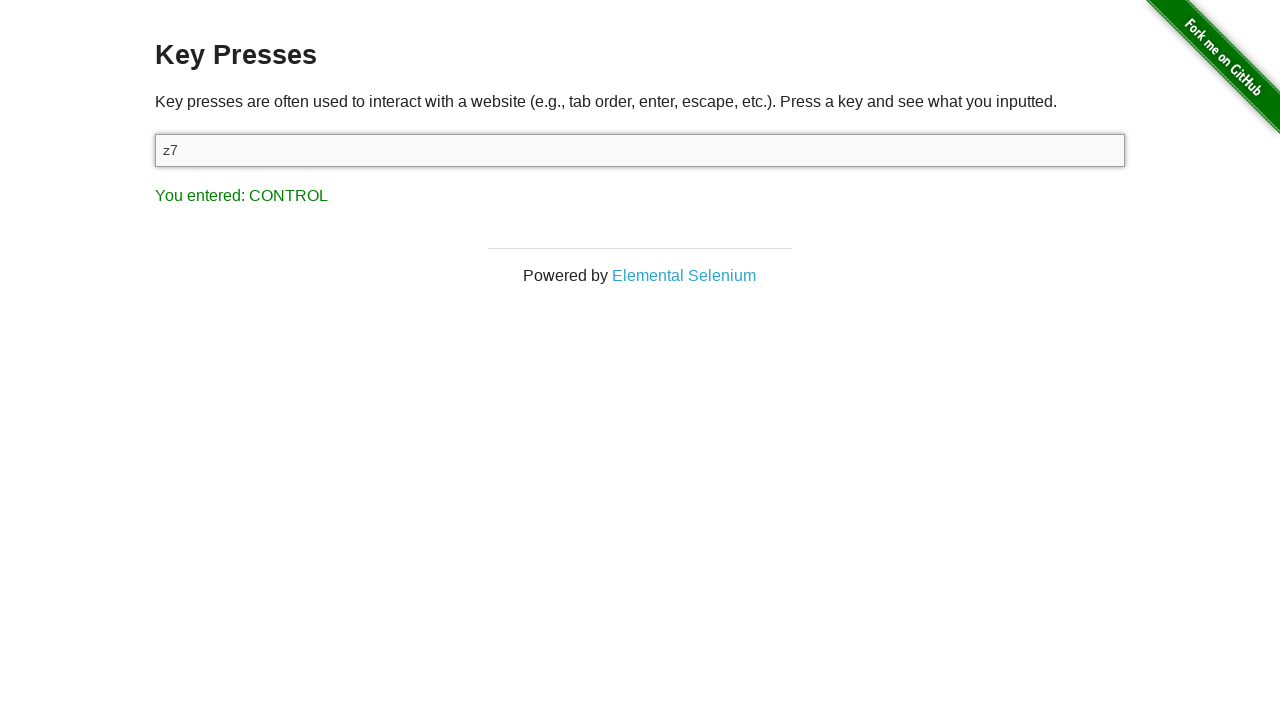

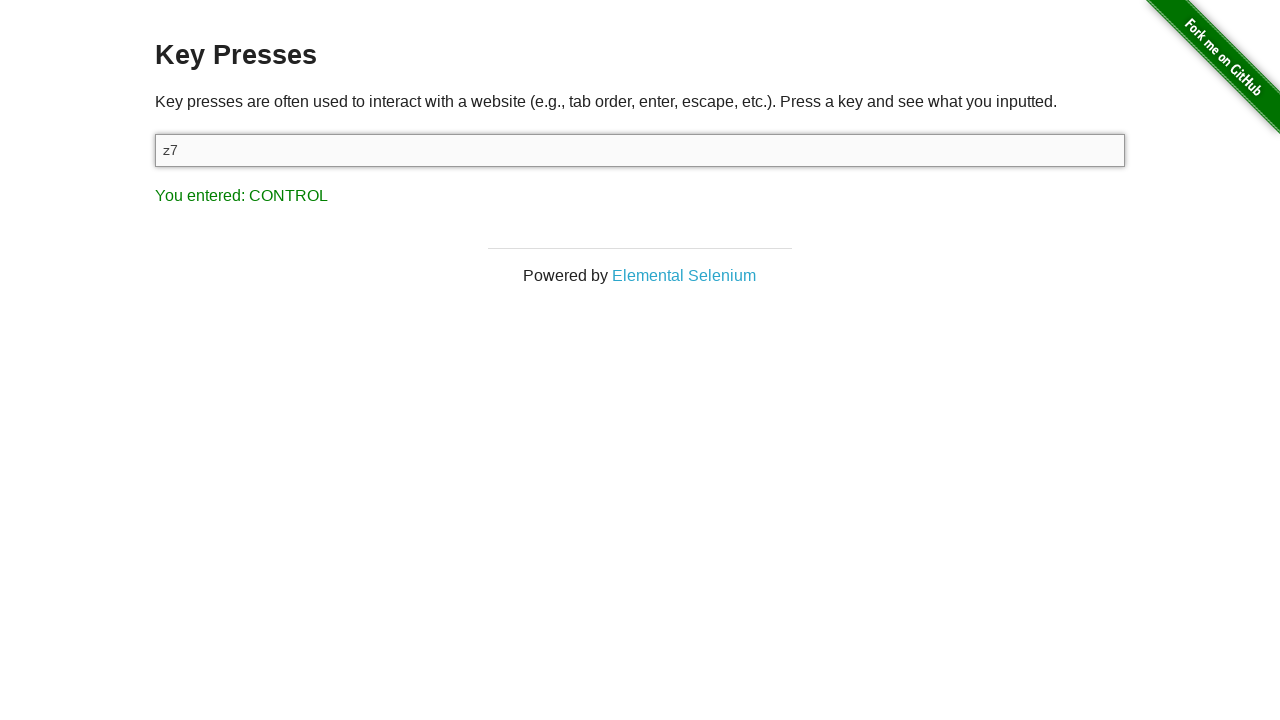